Tests JavaScript alert functionality by clicking a button to launch an alert, verifying its text content, and accepting it

Starting URL: https://bonigarcia.dev/selenium-webdriver-java/dialog-boxes.html

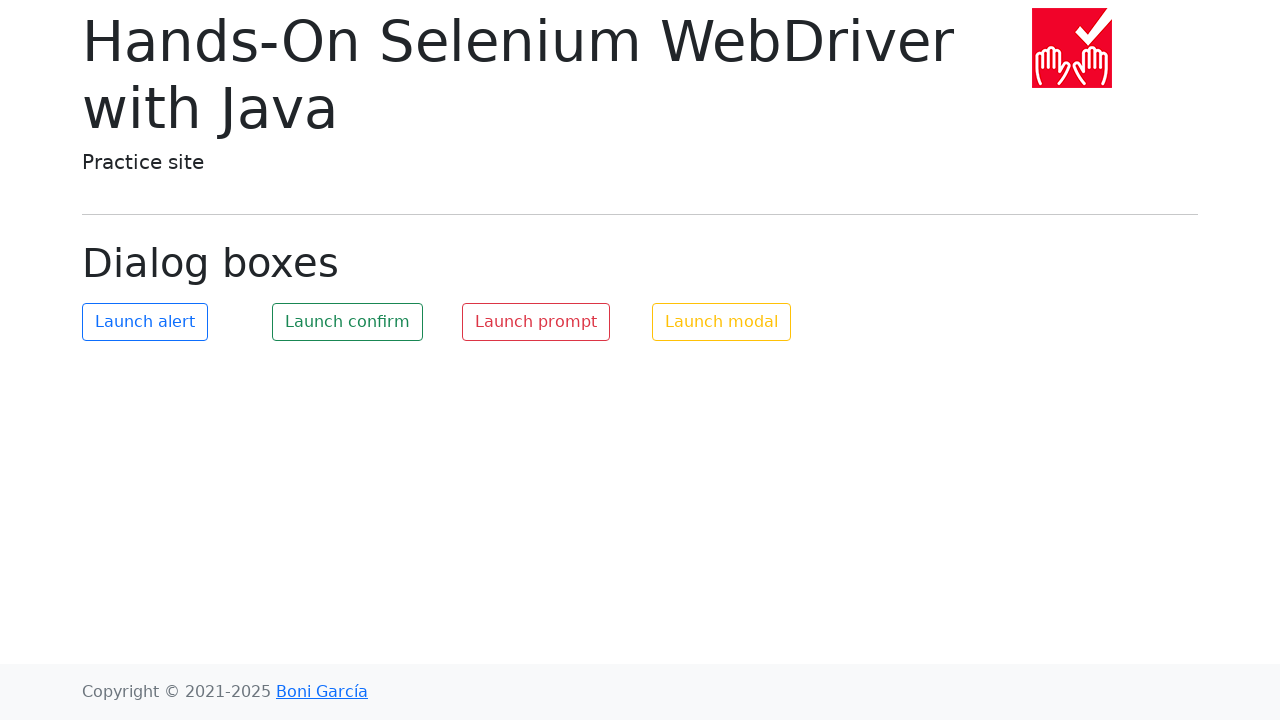

Clicked 'Launch alert' button to trigger JavaScript alert at (145, 322) on #my-alert
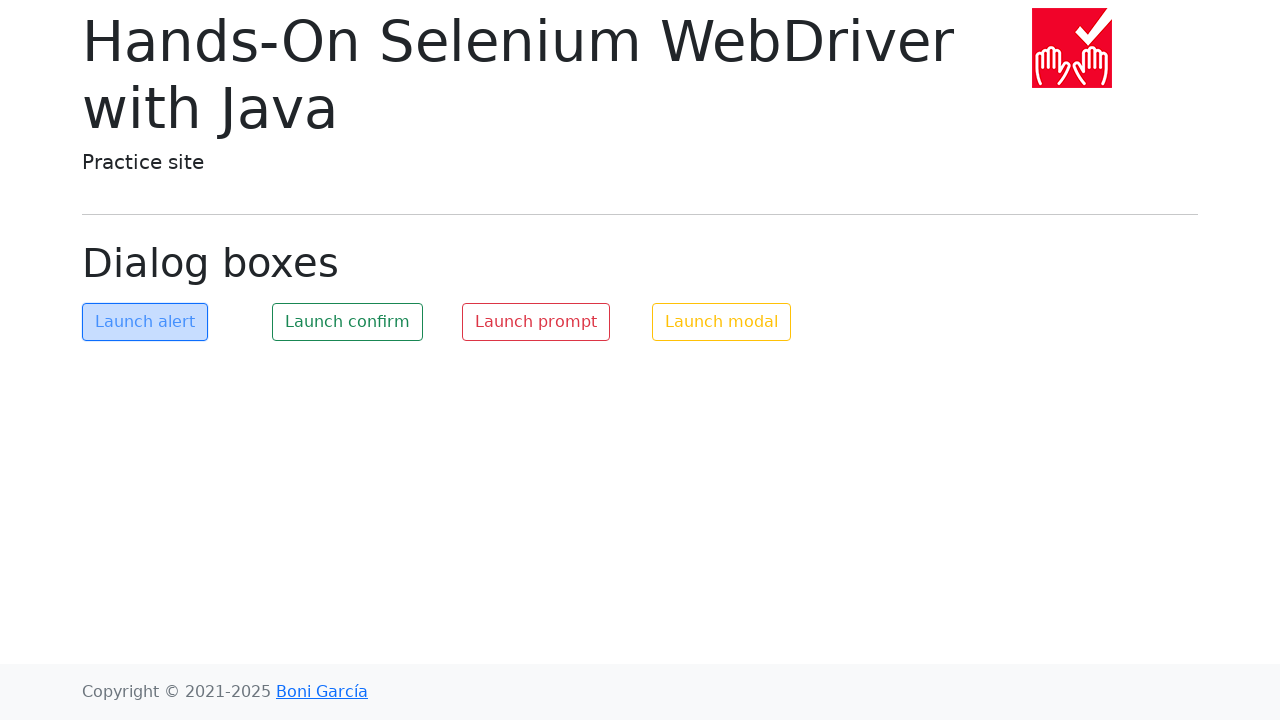

Set up dialog handler to accept the alert
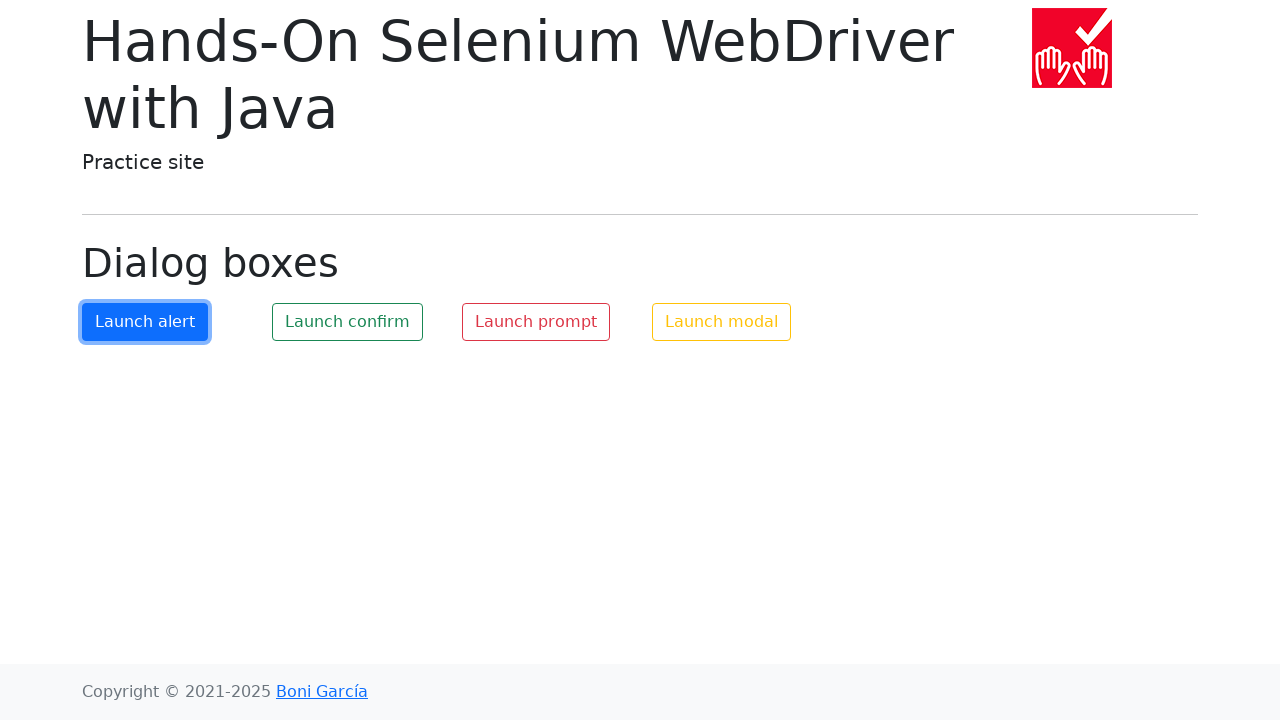

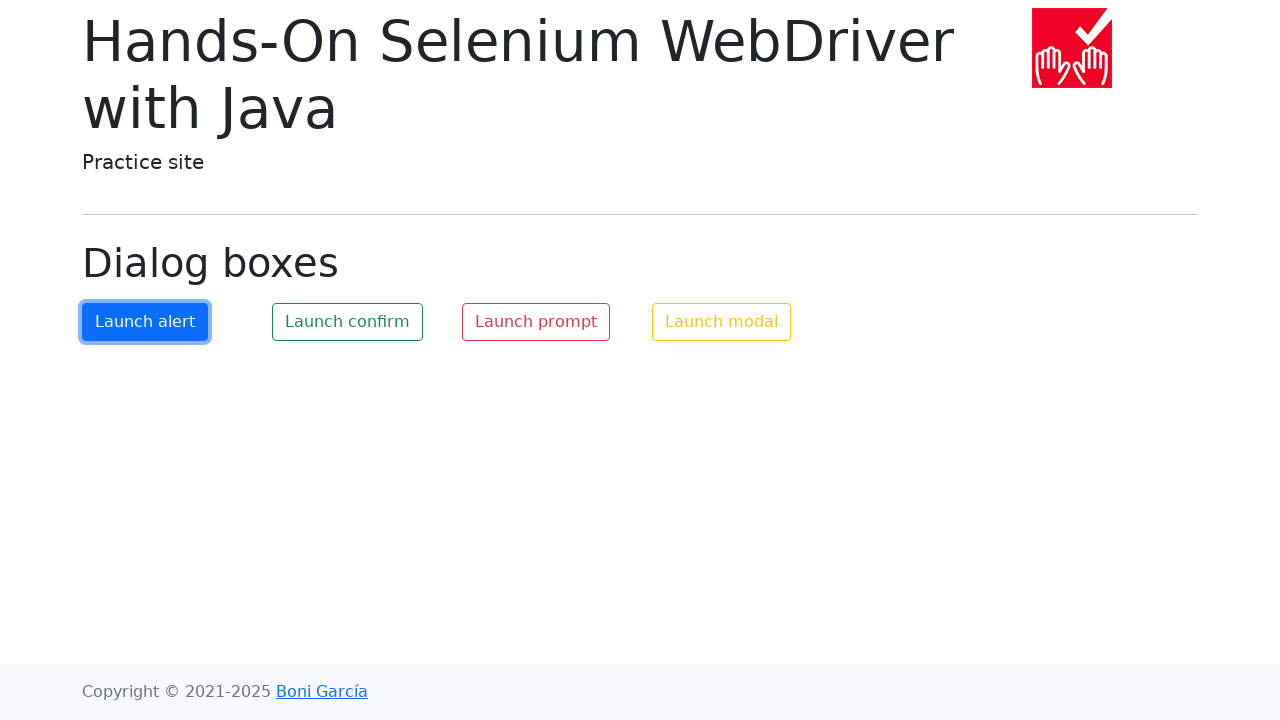